Tests that clicking on the Book Store Application section card redirects the user to the Book Store page.

Starting URL: https://demoqa.com

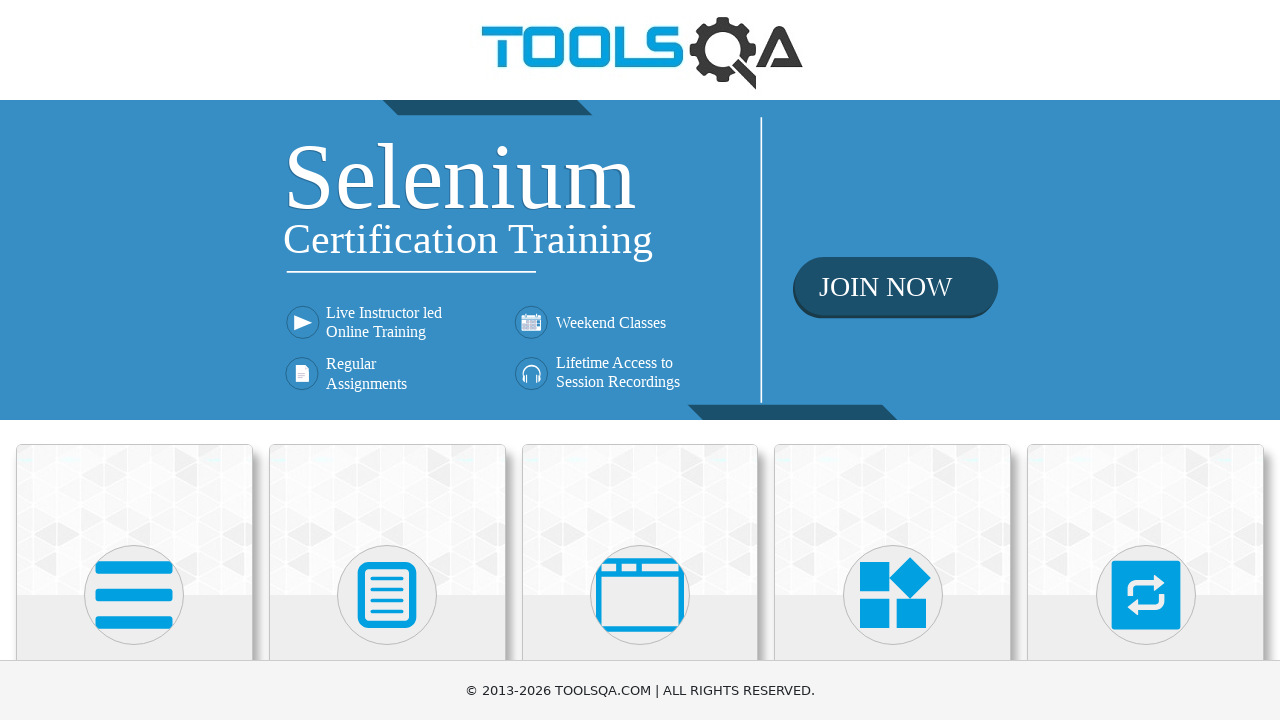

Clicked on Book Store Application section card at (134, 465) on div.card-body:has-text('Book Store Application')
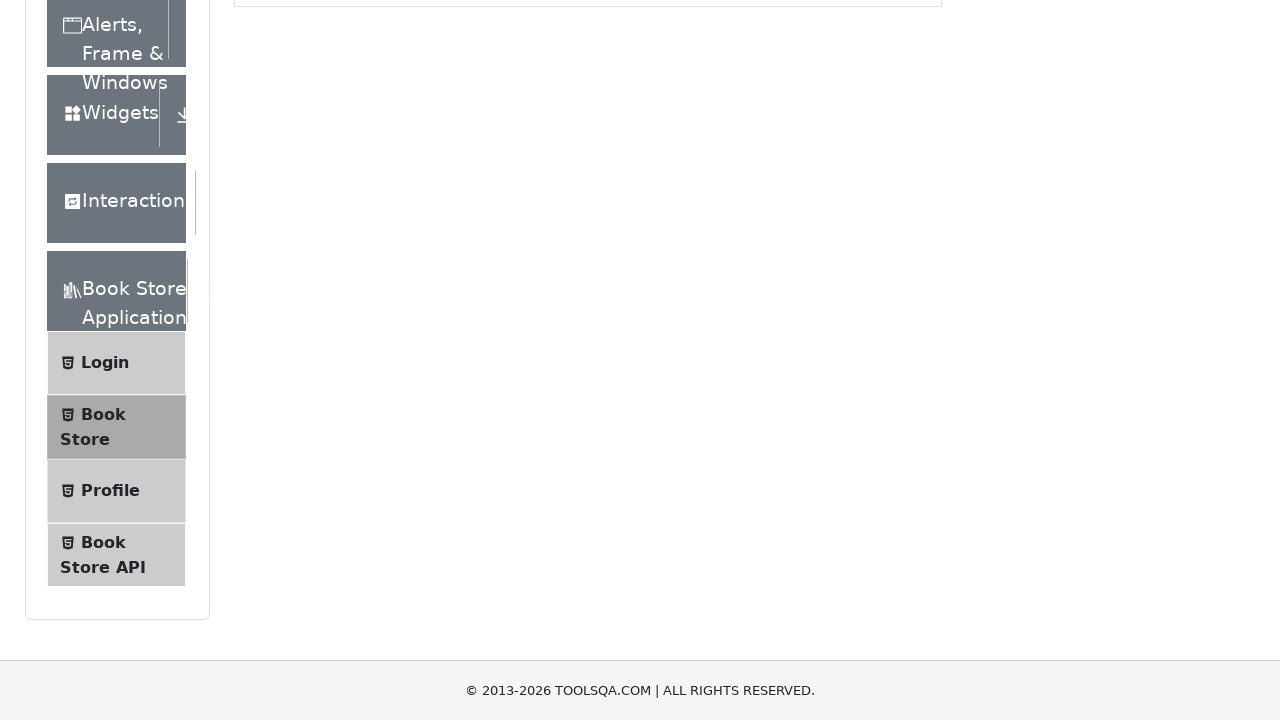

Successfully redirected to Book Store page
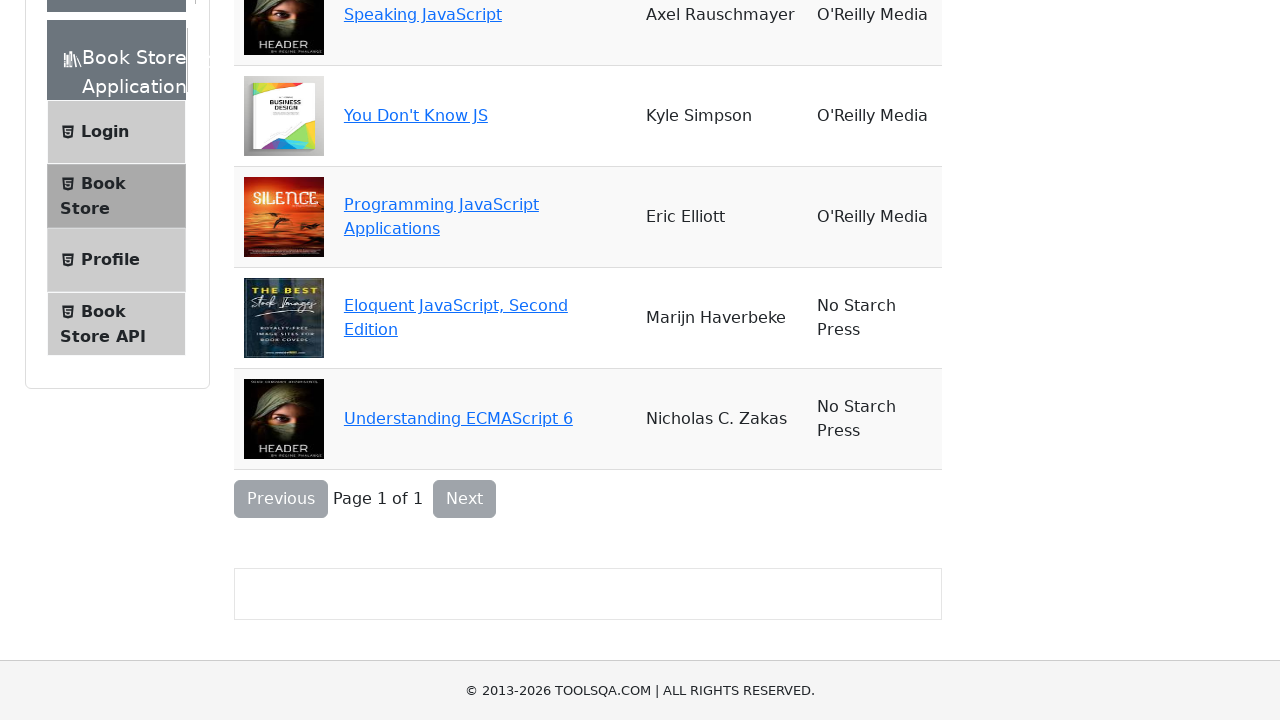

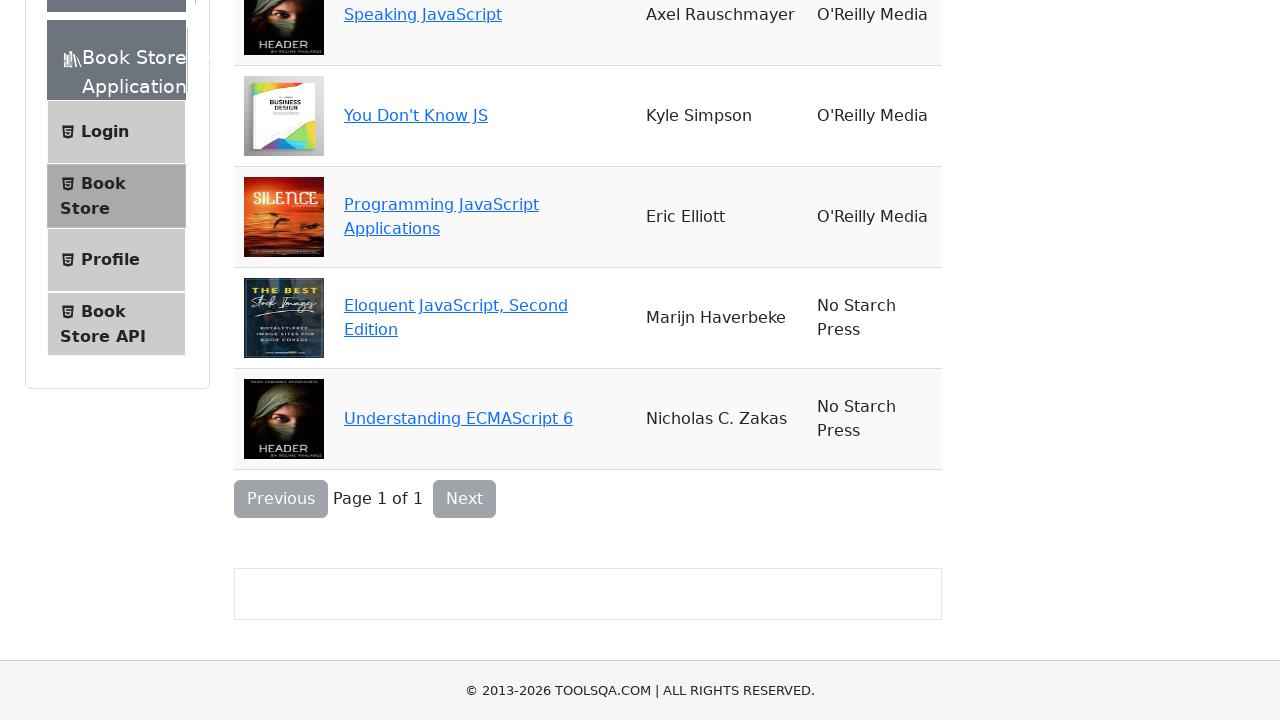